Tests nested frames functionality by navigating to the nested frames page, switching into nested iframes (frame-top then frame-middle), and verifying the content inside the middle frame.

Starting URL: https://the-internet.herokuapp.com/

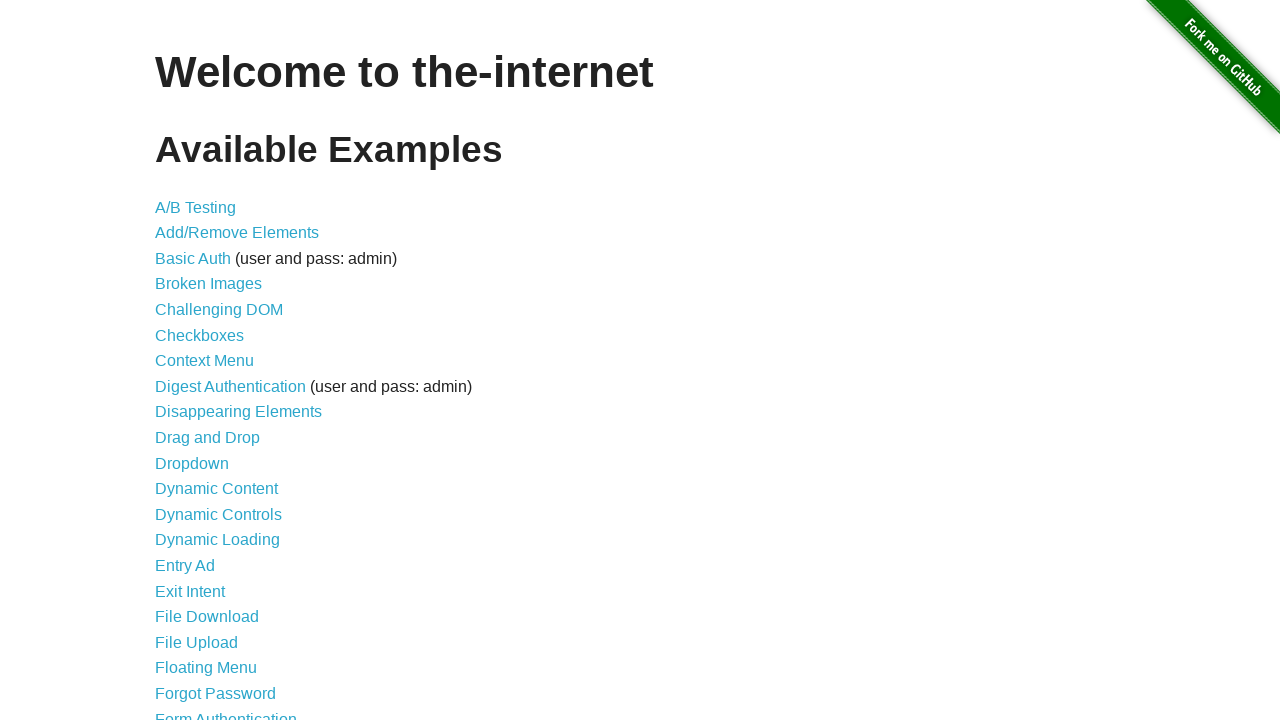

Clicked on 'Nested Frames' link at (210, 395) on text=Nested Frames
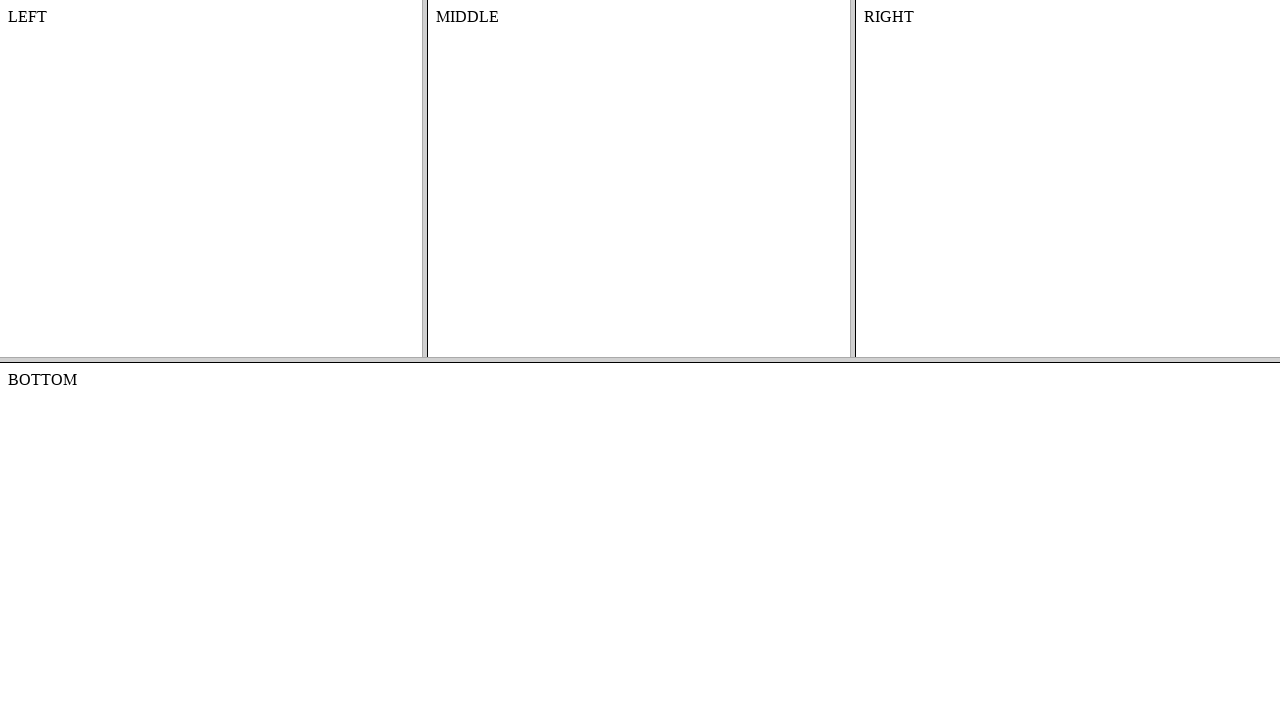

Waited for nested frames page to load
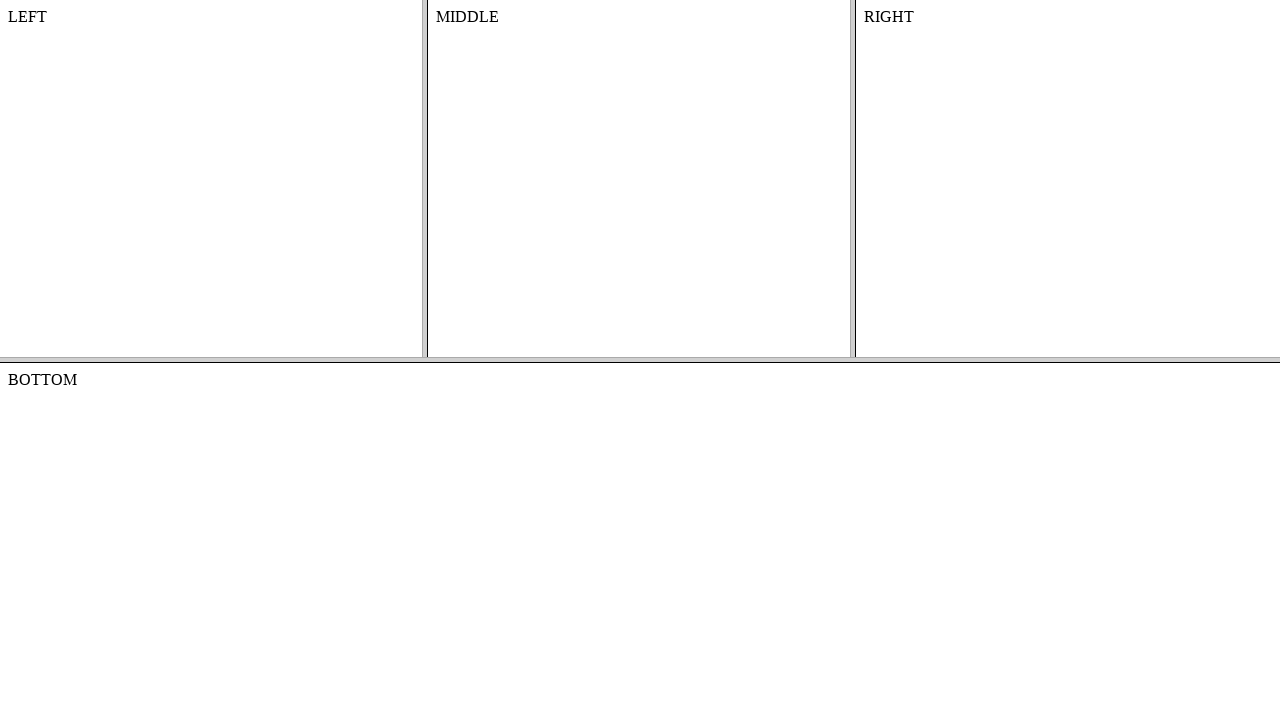

Located frame-top iframe
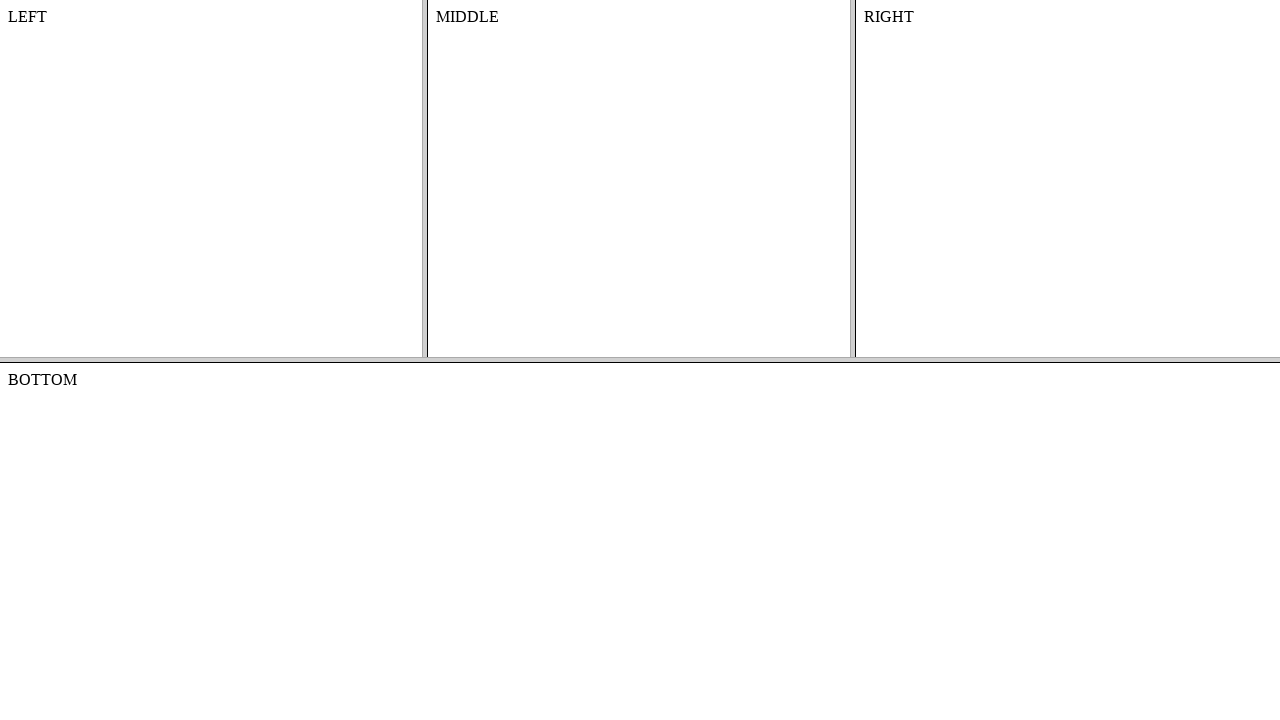

Located frame-middle iframe within frame-top
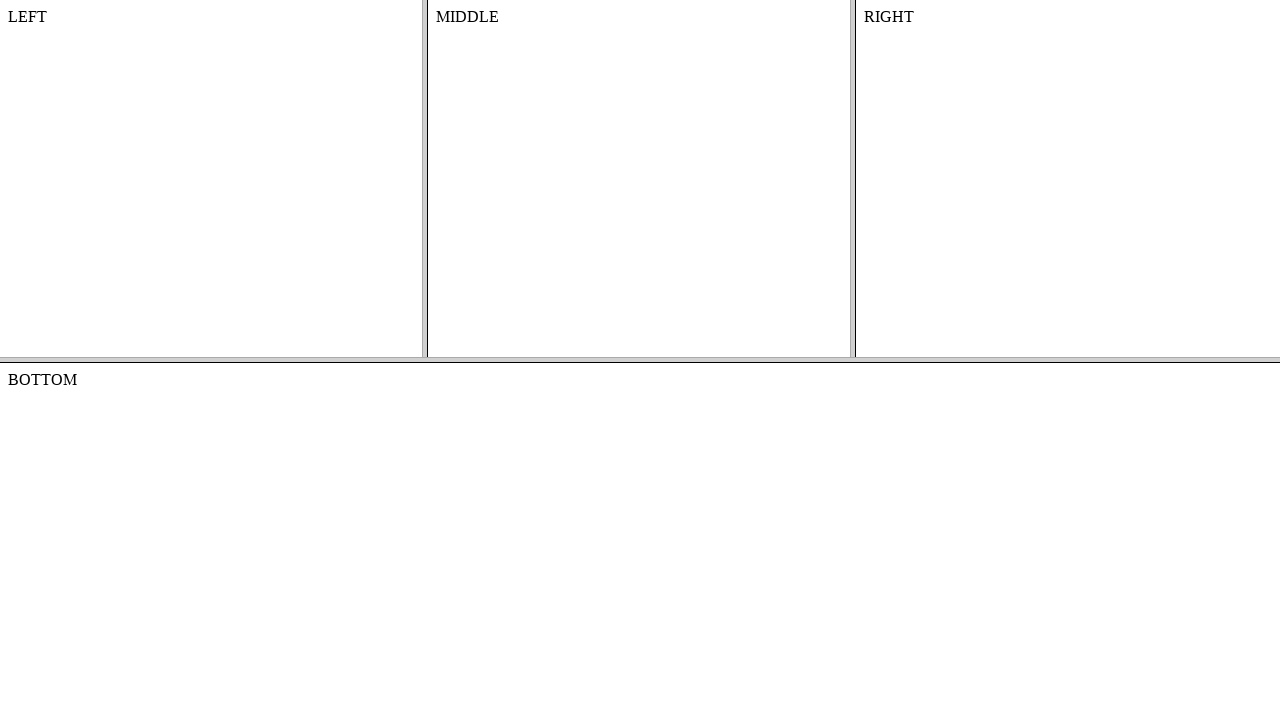

Waited for #content element to appear in middle frame
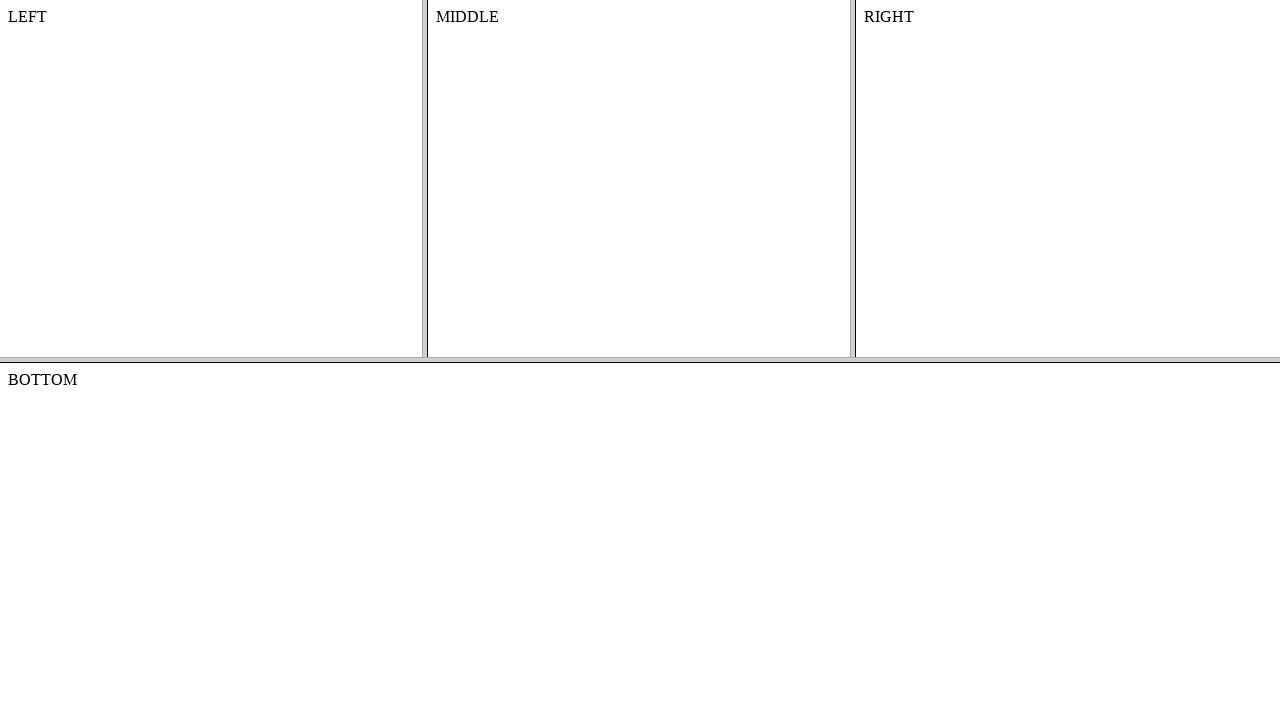

Retrieved text content from #content element in middle frame
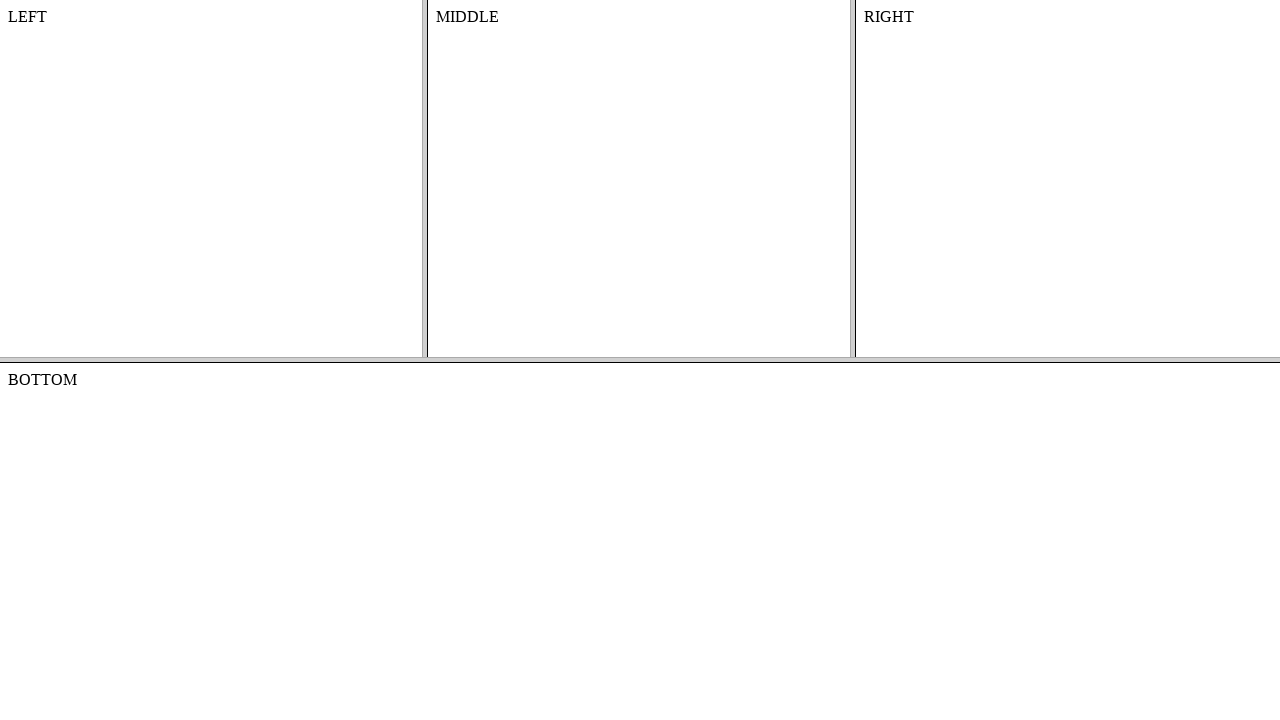

Printed content text to console
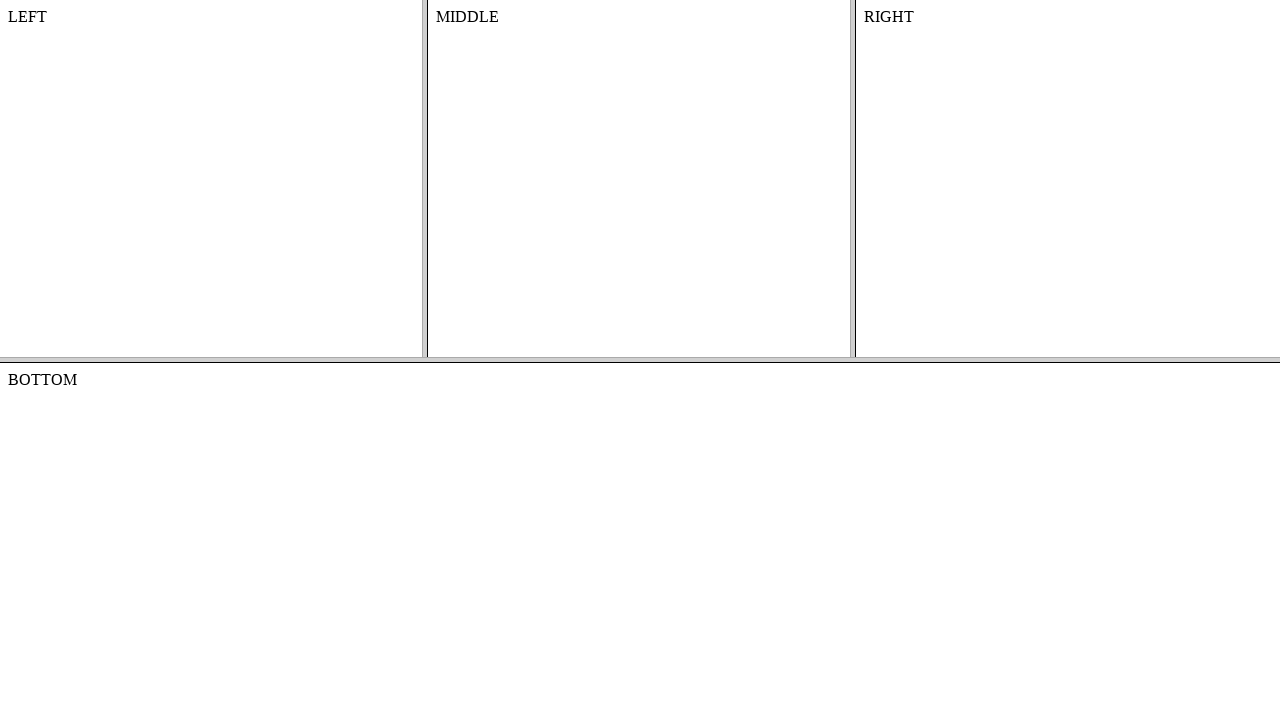

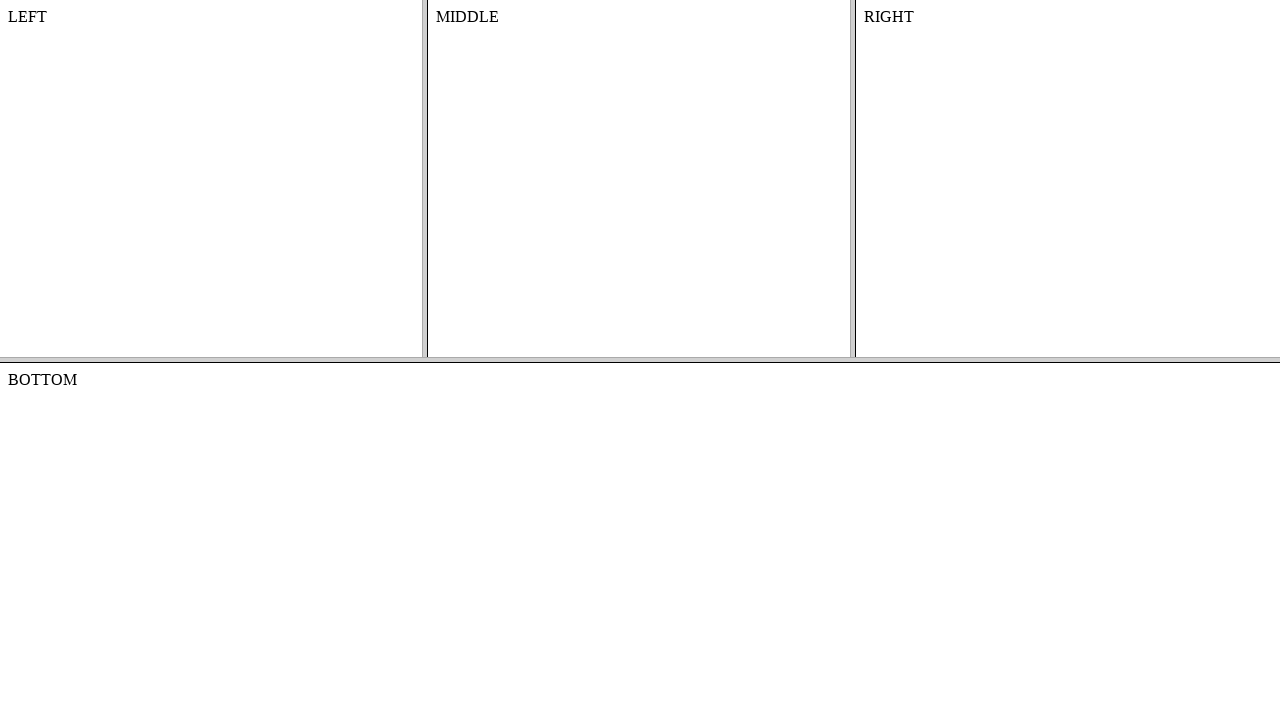